Tests file download functionality by clicking the download button.

Starting URL: https://demoqa.com/upload-download

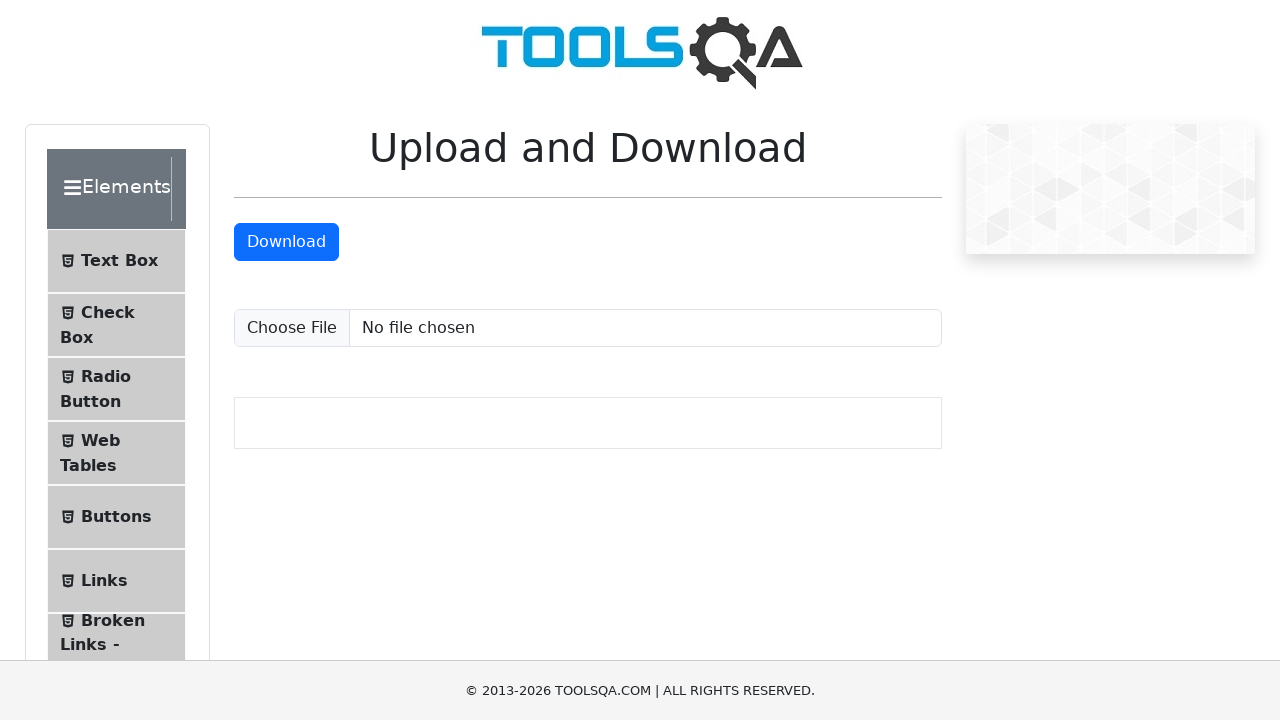

Navigated to upload-download page
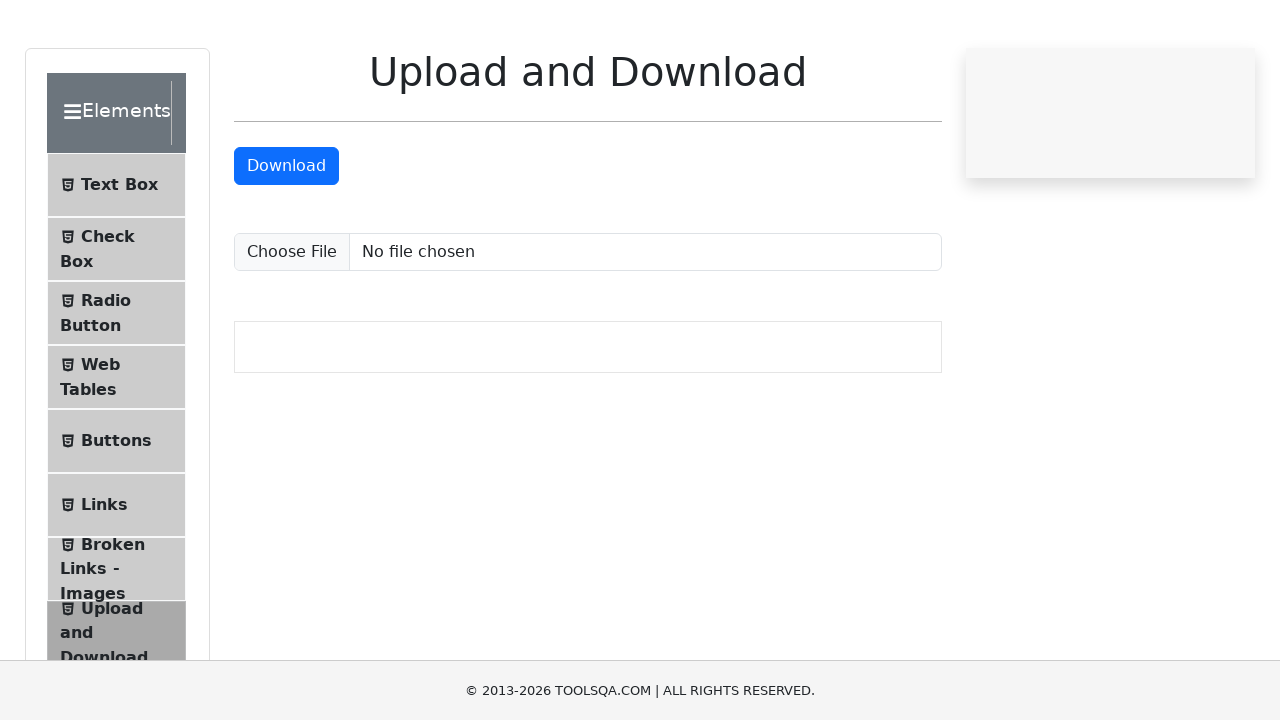

Clicked the download button to initiate file download at (286, 242) on #downloadButton
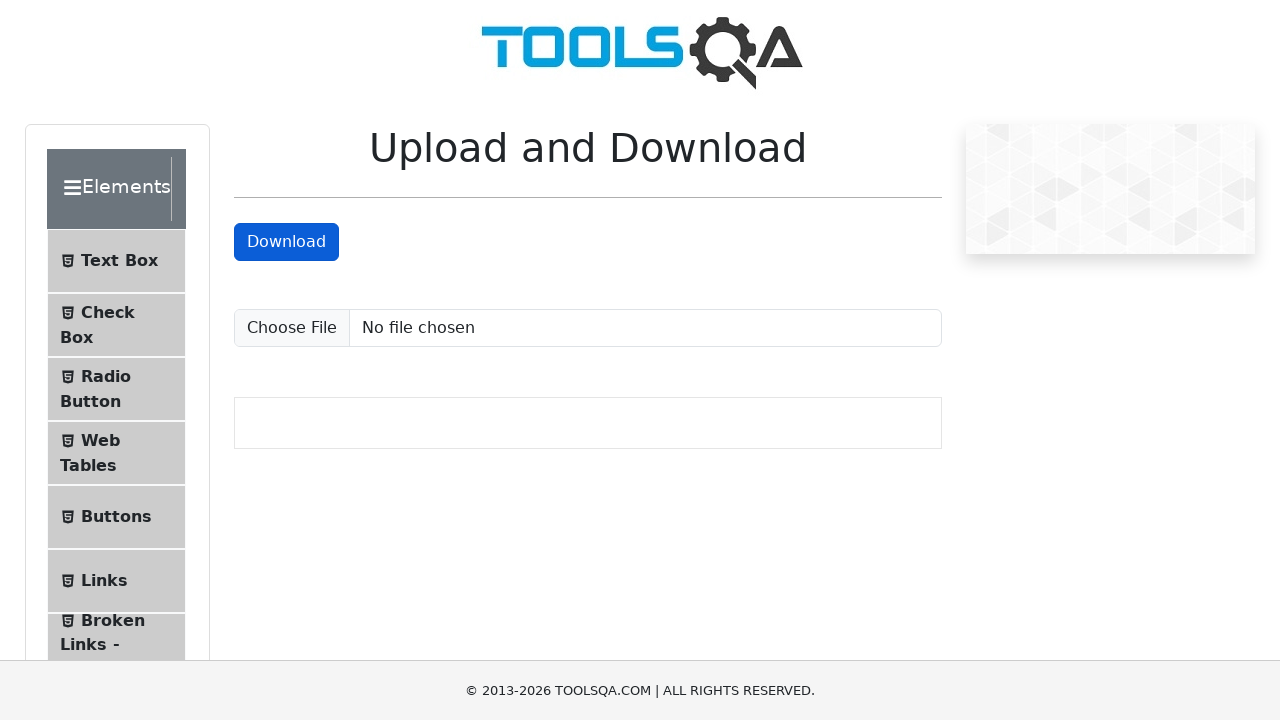

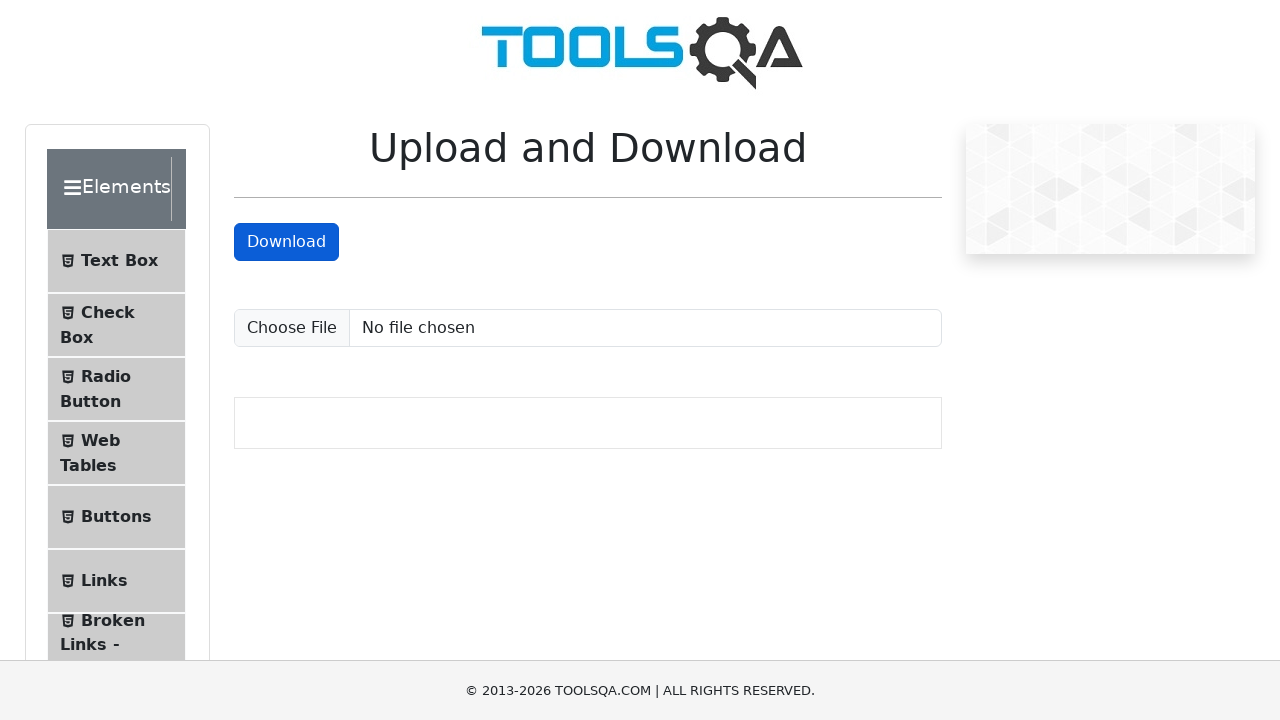